Tests adding specific items to a shopping cart by iterating through available products and clicking "Add to Cart" for items matching a predefined list (Cucumber, Tomato, Onion).

Starting URL: https://www.rahulshettyacademy.com/seleniumPractise/

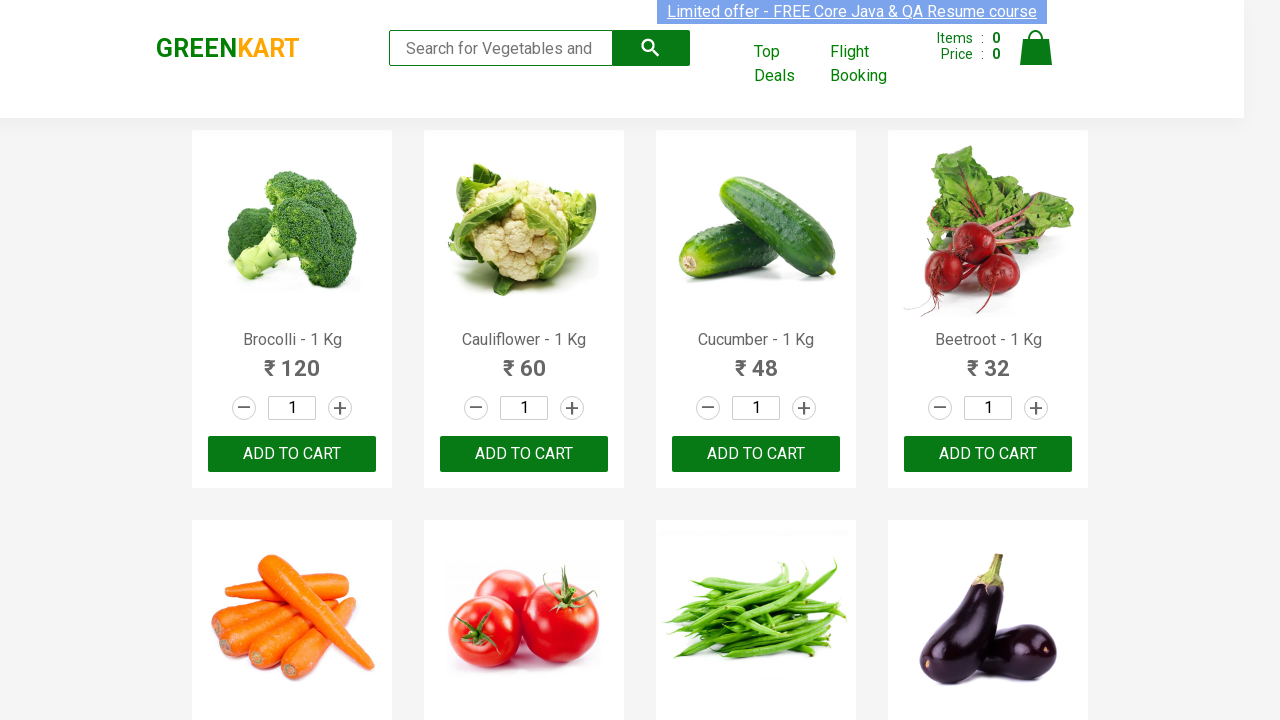

Waited for product names to load on the page
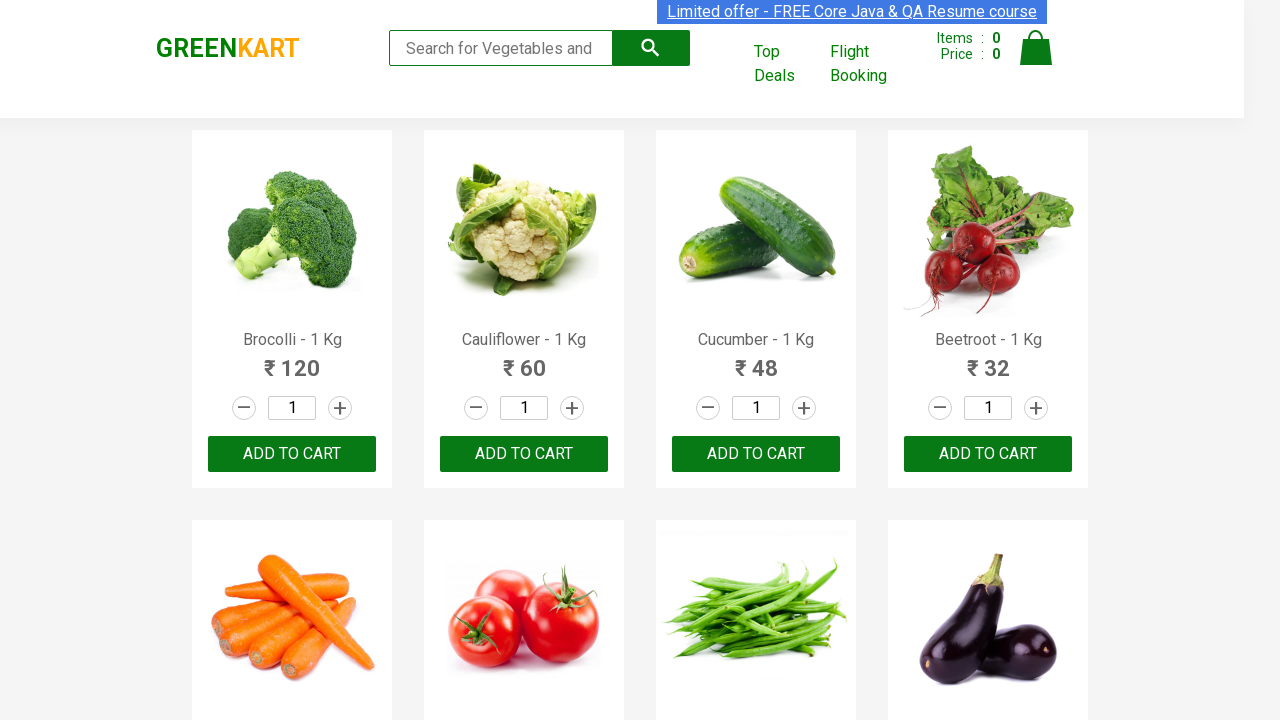

Retrieved all available product elements
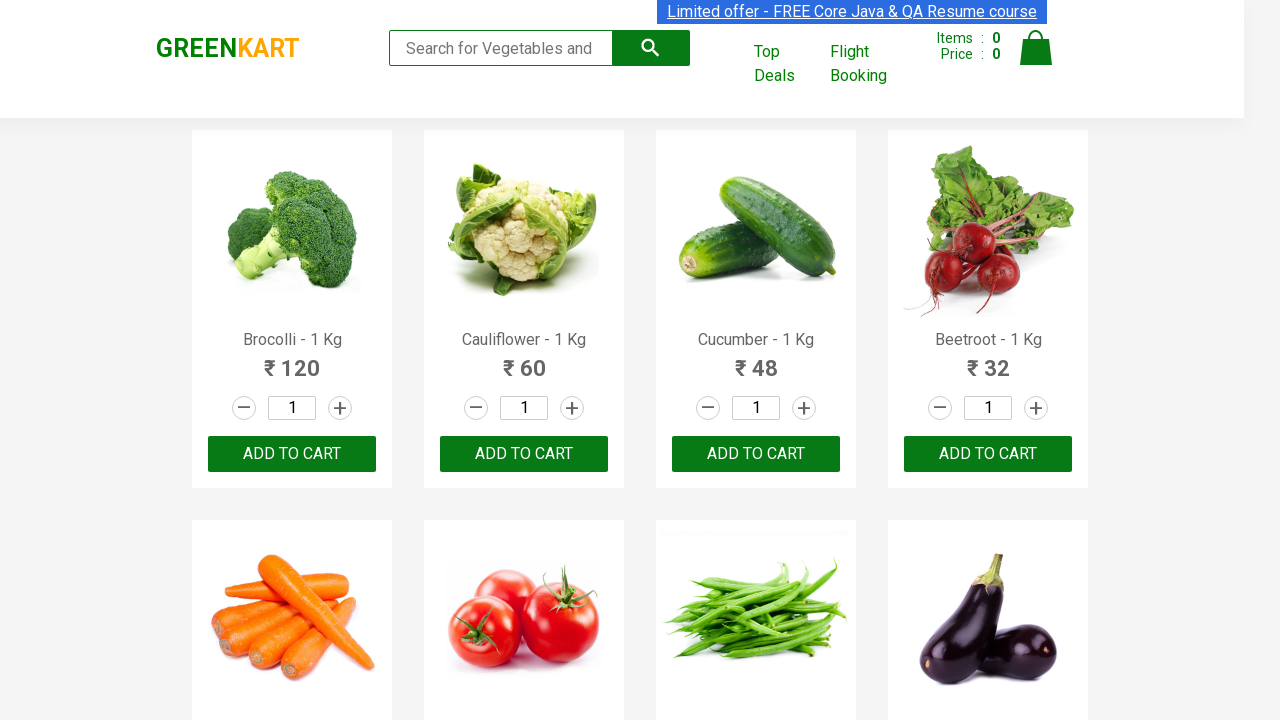

Clicked 'Add to Cart' button for Cucumber at (756, 454) on div.product-action button >> nth=2
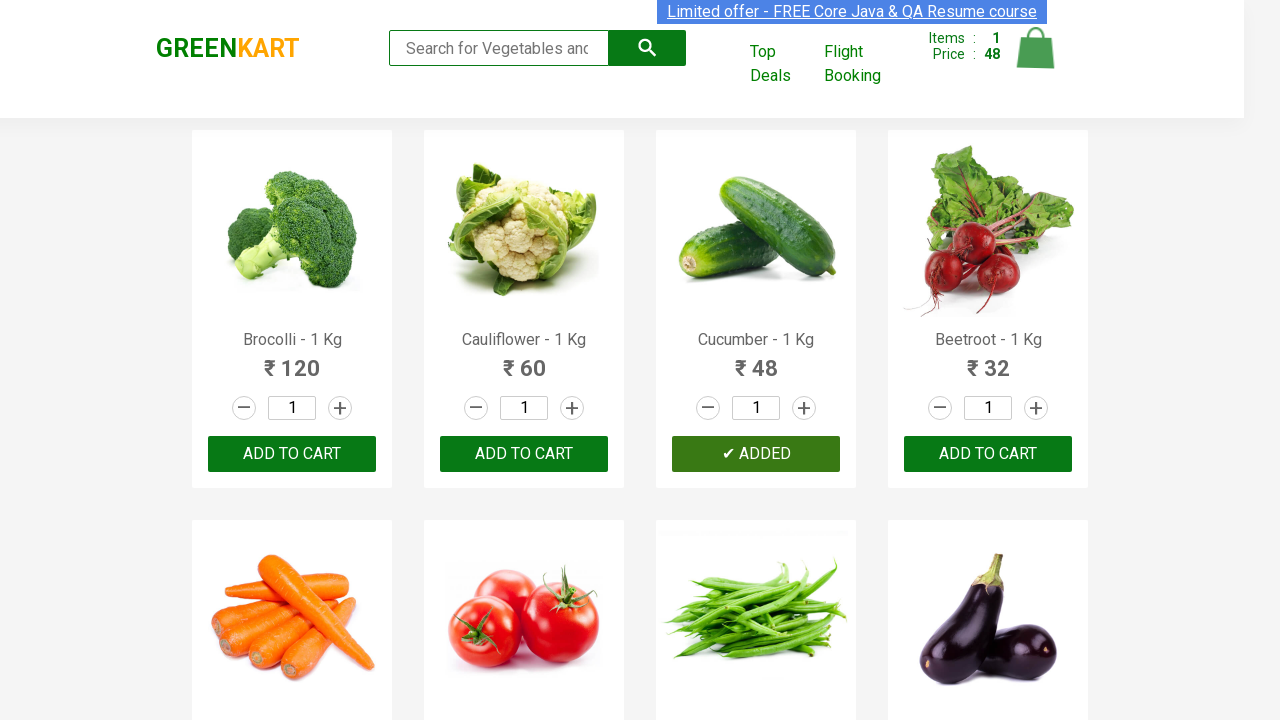

Waited 500ms for button state to reset after adding Cucumber
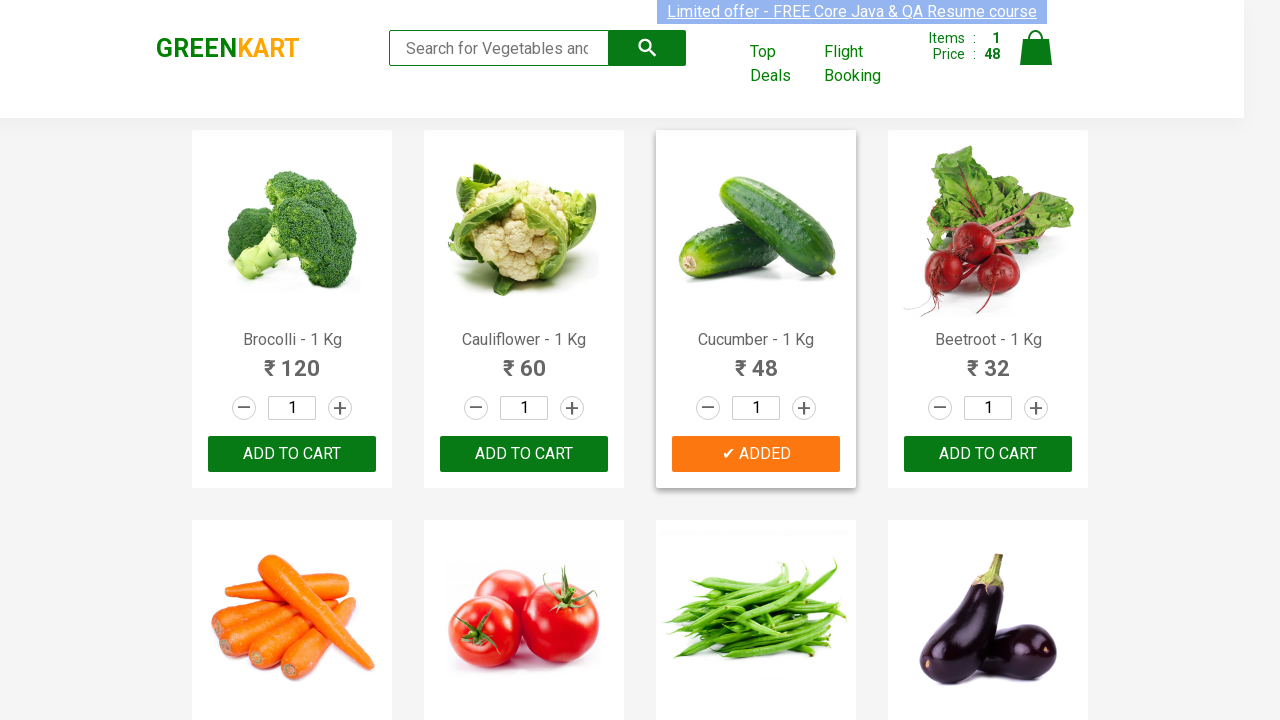

Clicked 'Add to Cart' button for Tomato at (524, 360) on div.product-action button >> nth=5
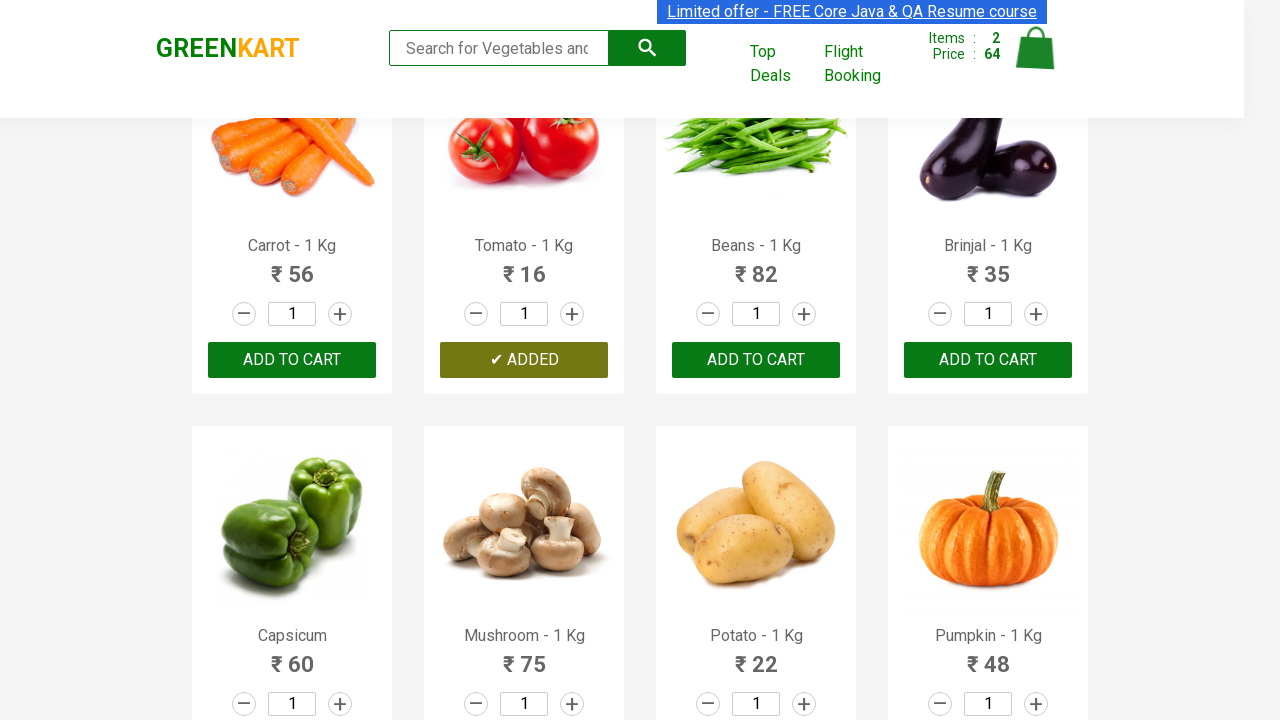

Waited 500ms for button state to reset after adding Tomato
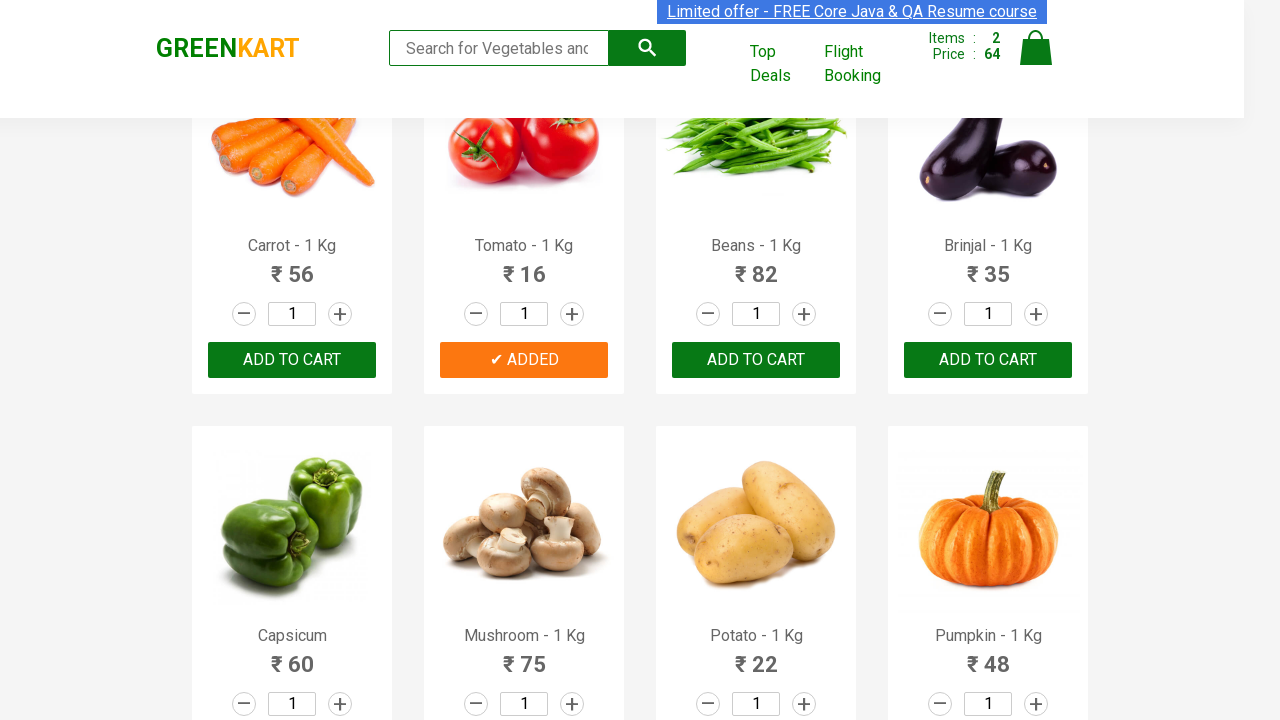

Clicked 'Add to Cart' button for Onion at (524, 360) on div.product-action button >> nth=13
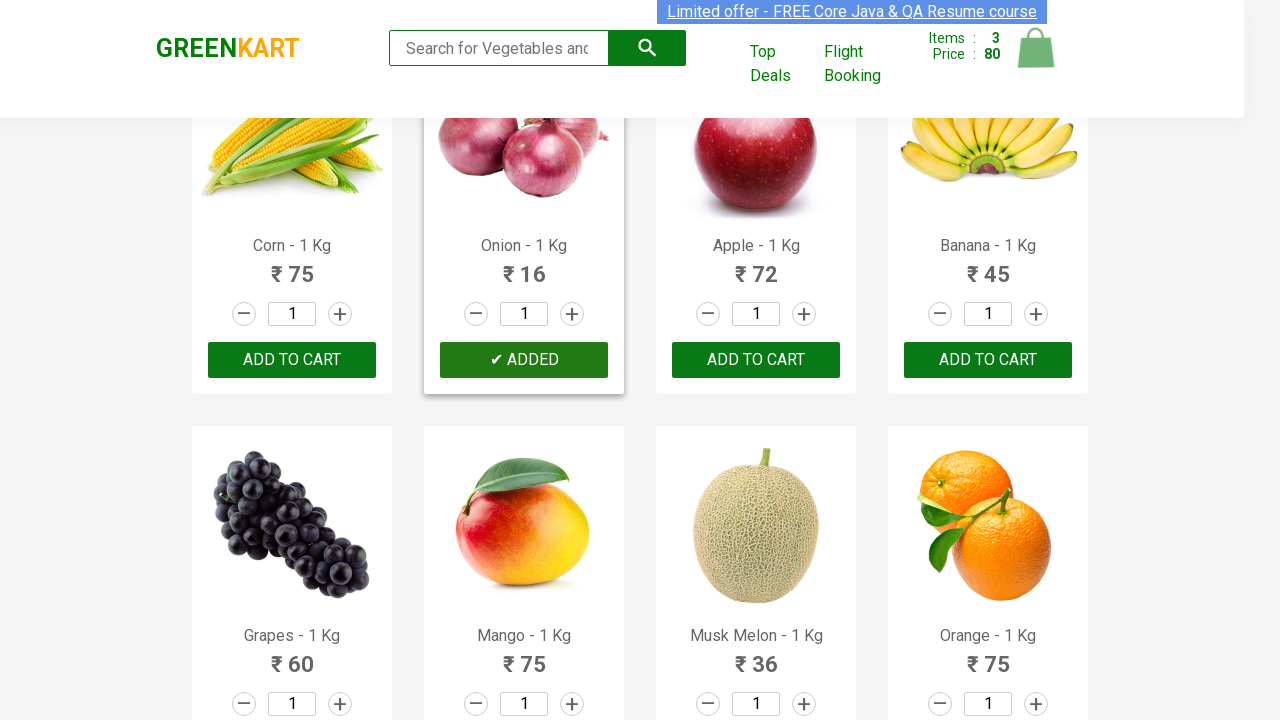

Waited 500ms for button state to reset after adding Onion
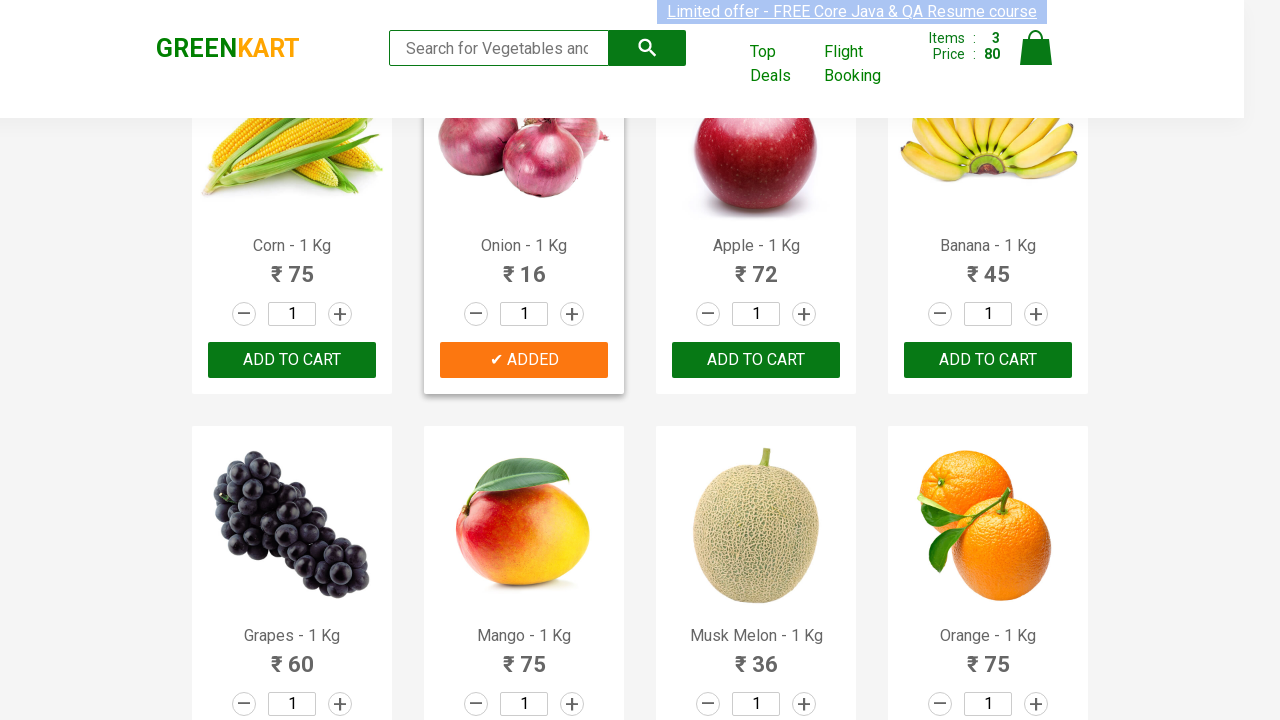

Waited 1000ms to ensure all items were successfully added to cart
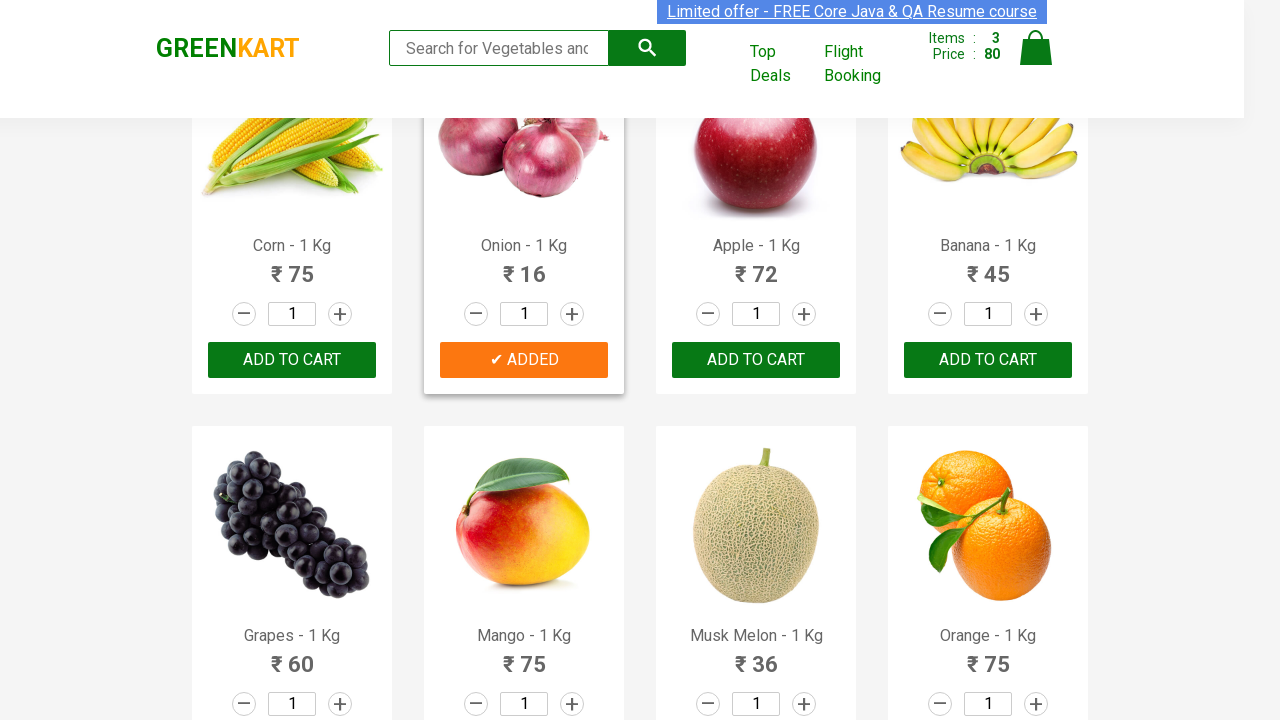

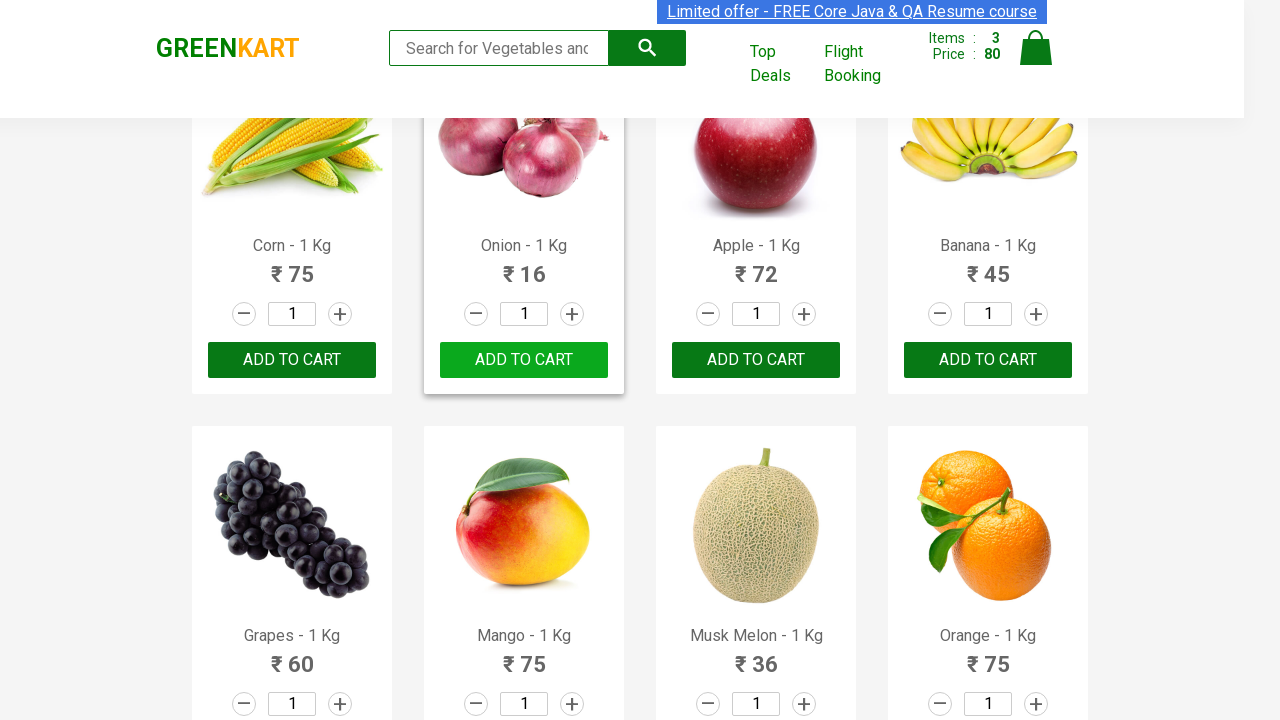